Tests various locator strategies on a demo page by clicking radio buttons, filling a search textbox, and clicking a partial link text element.

Starting URL: https://omayo.blogspot.com/

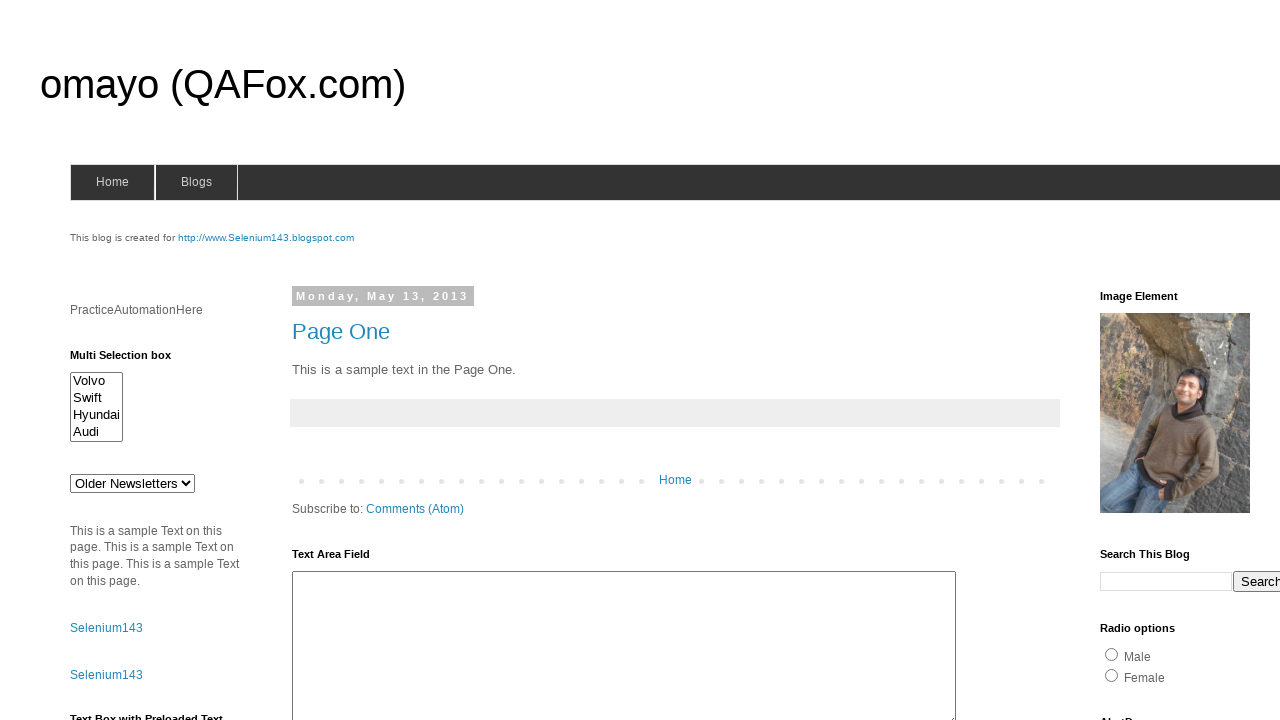

Clicked first radio button at (1112, 654) on #radio1
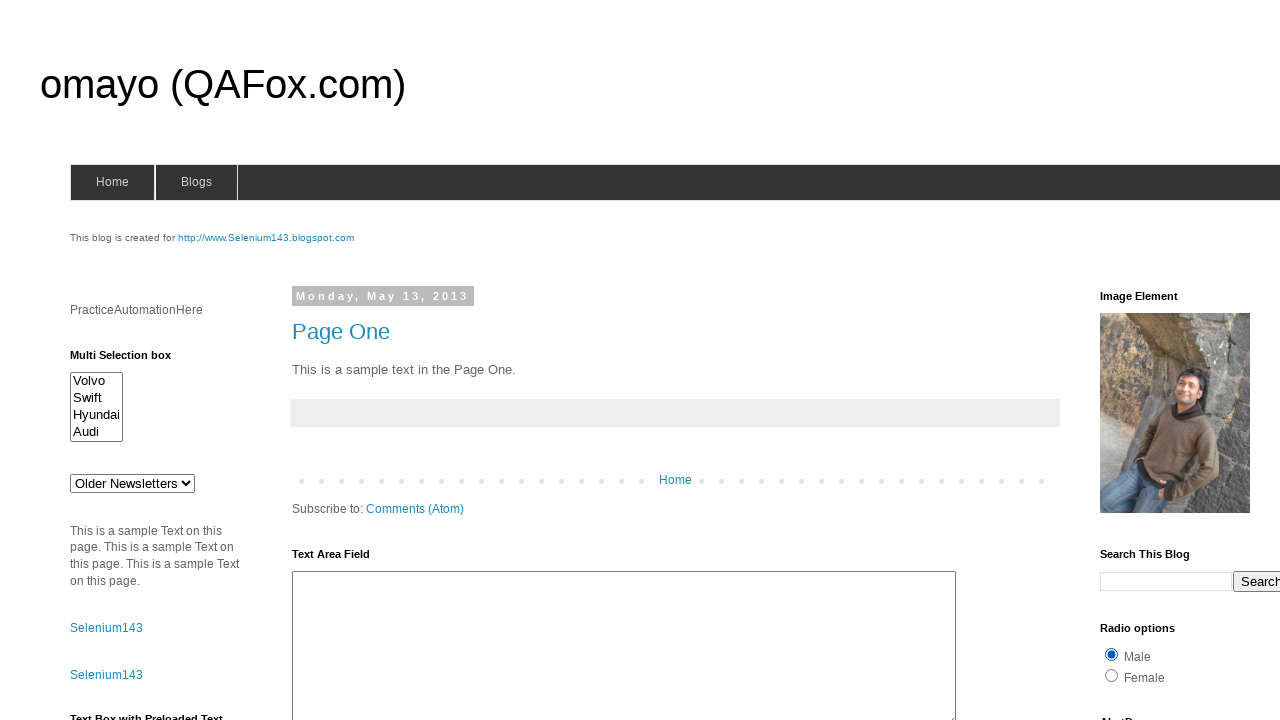

Clicked second radio button at (1112, 675) on #radio2
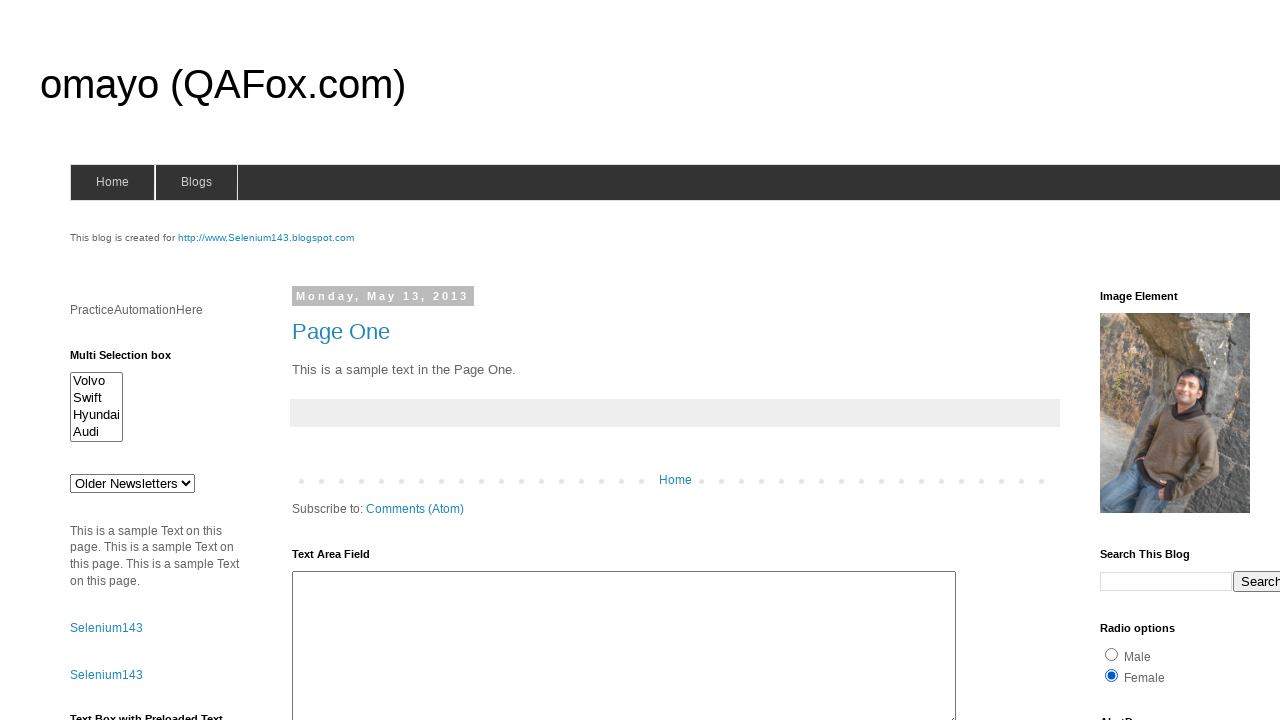

Filled search textbox with 'Welcome' on input[name='q']
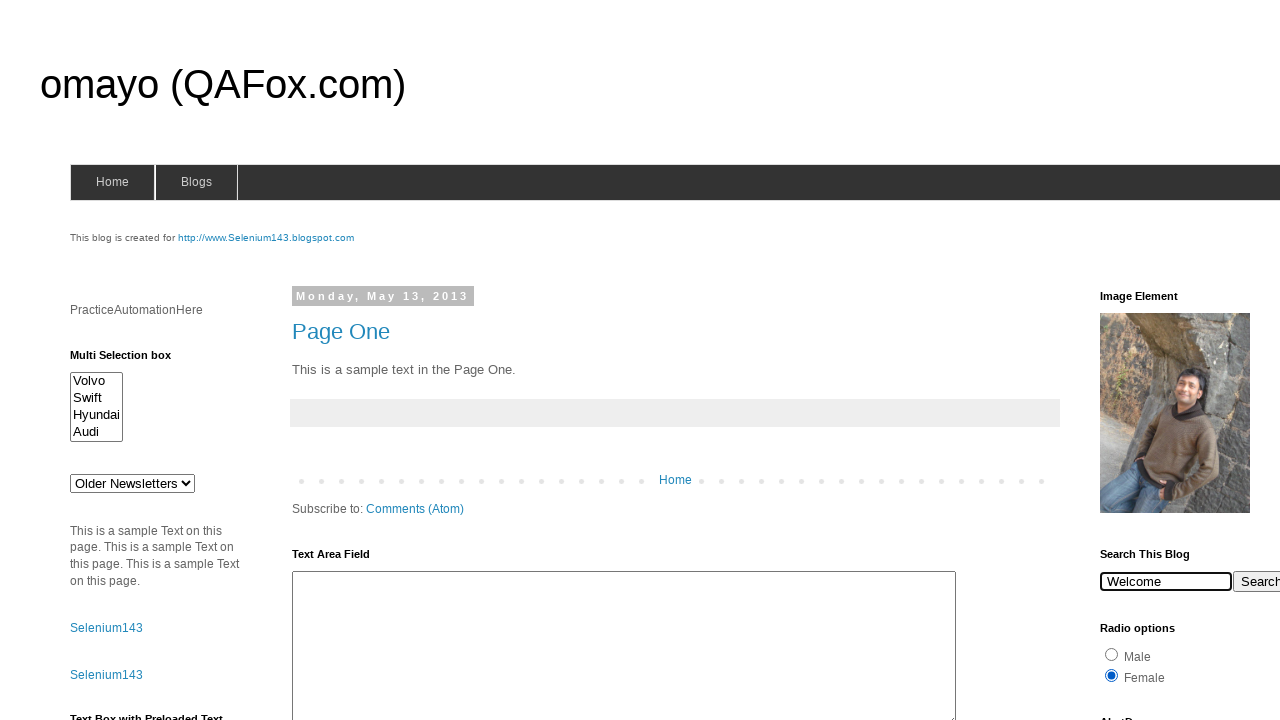

Clicked link containing partial text 'SeleniumTut' at (116, 360) on a:has-text('SeleniumTut')
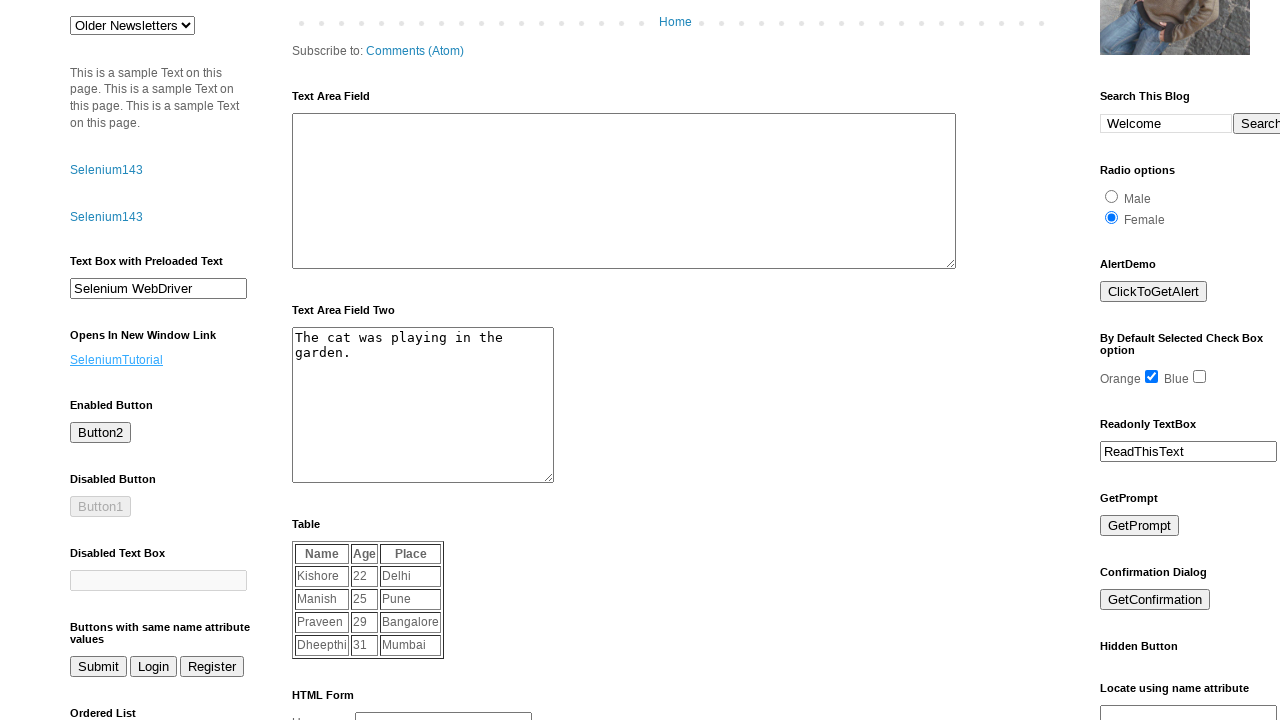

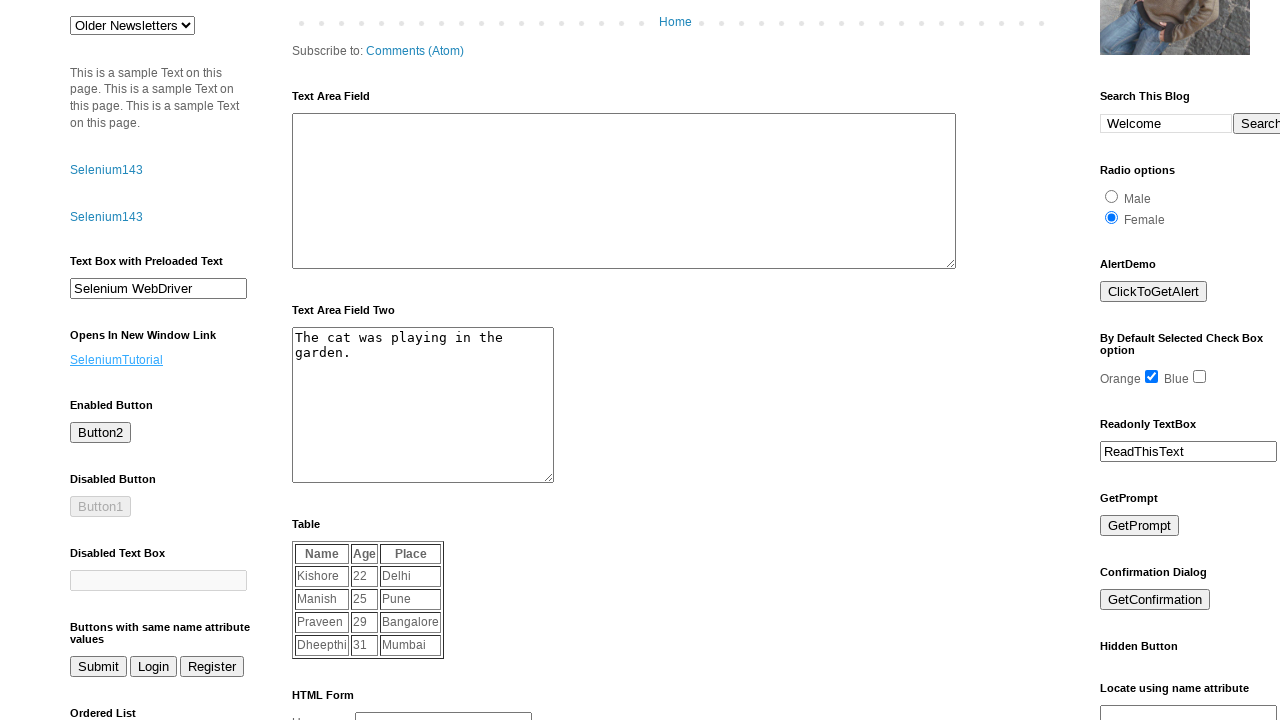